Tests the edit button functionality by clicking edit, clearing and filling form fields with new values, then submitting

Starting URL: https://carros-crud.vercel.app/

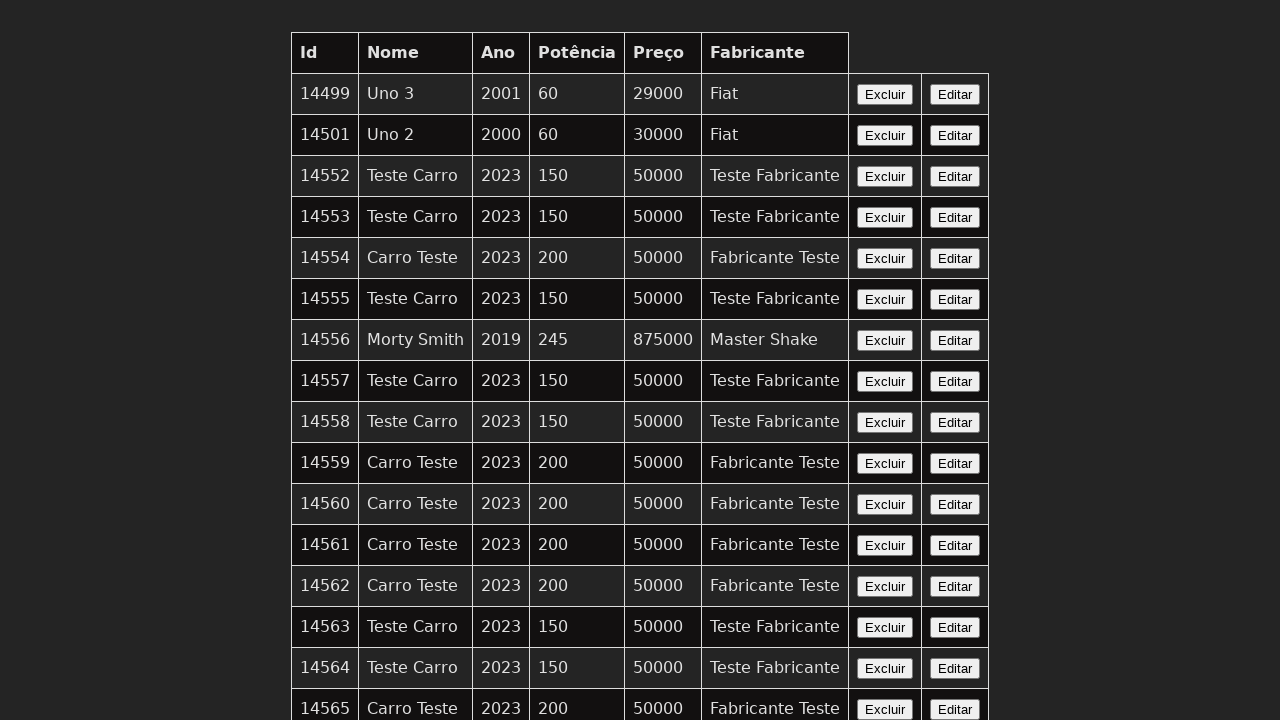

Edit button became visible
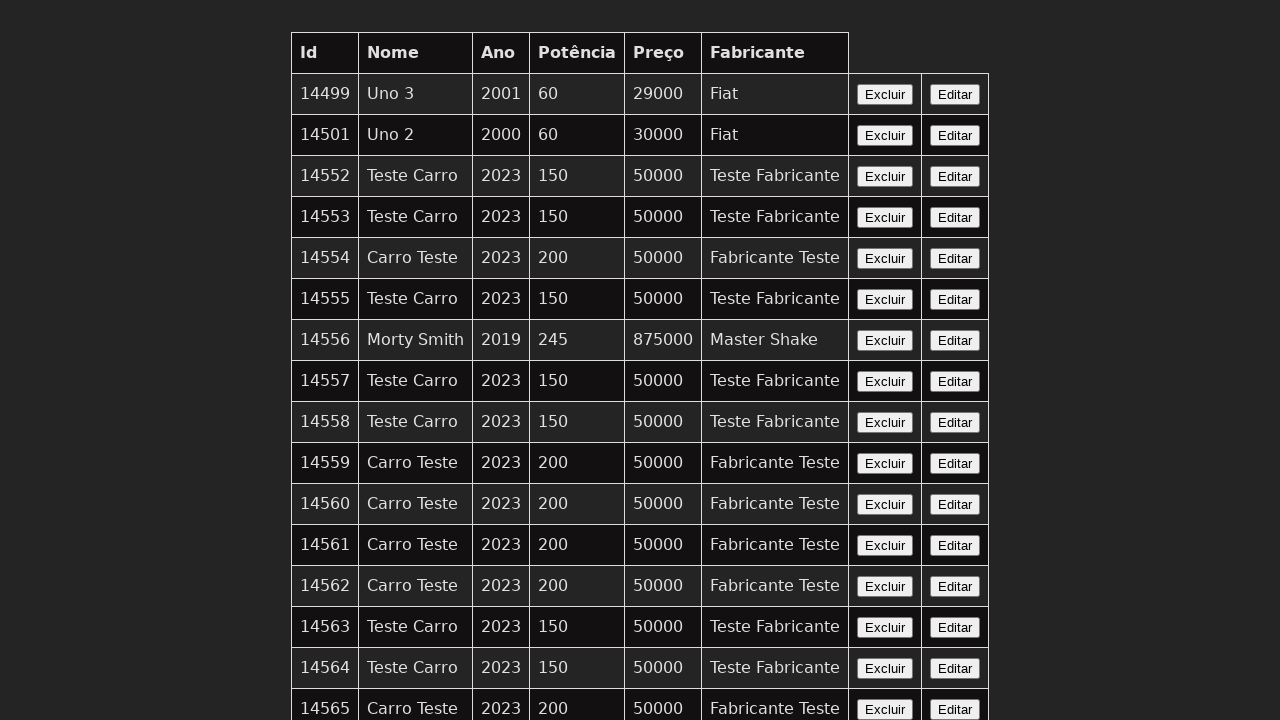

Clicked Edit button to open form at (955, 94) on button:has-text('Editar')
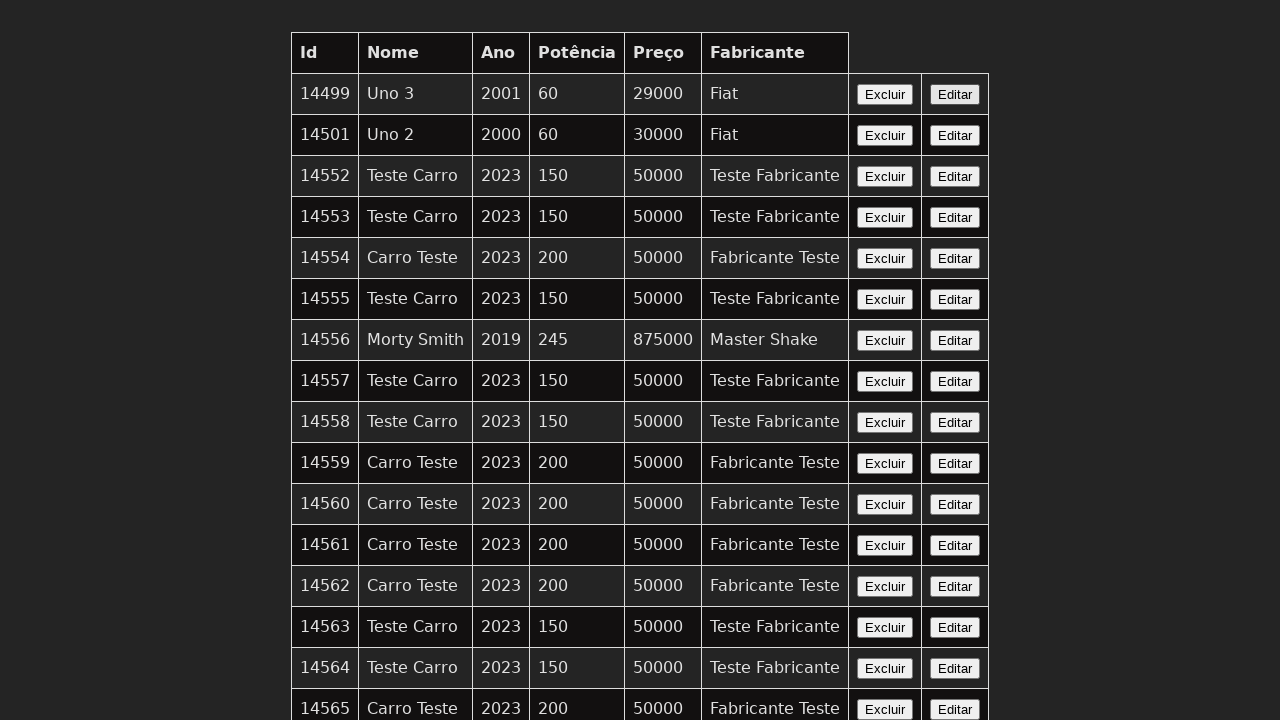

Form fields became visible
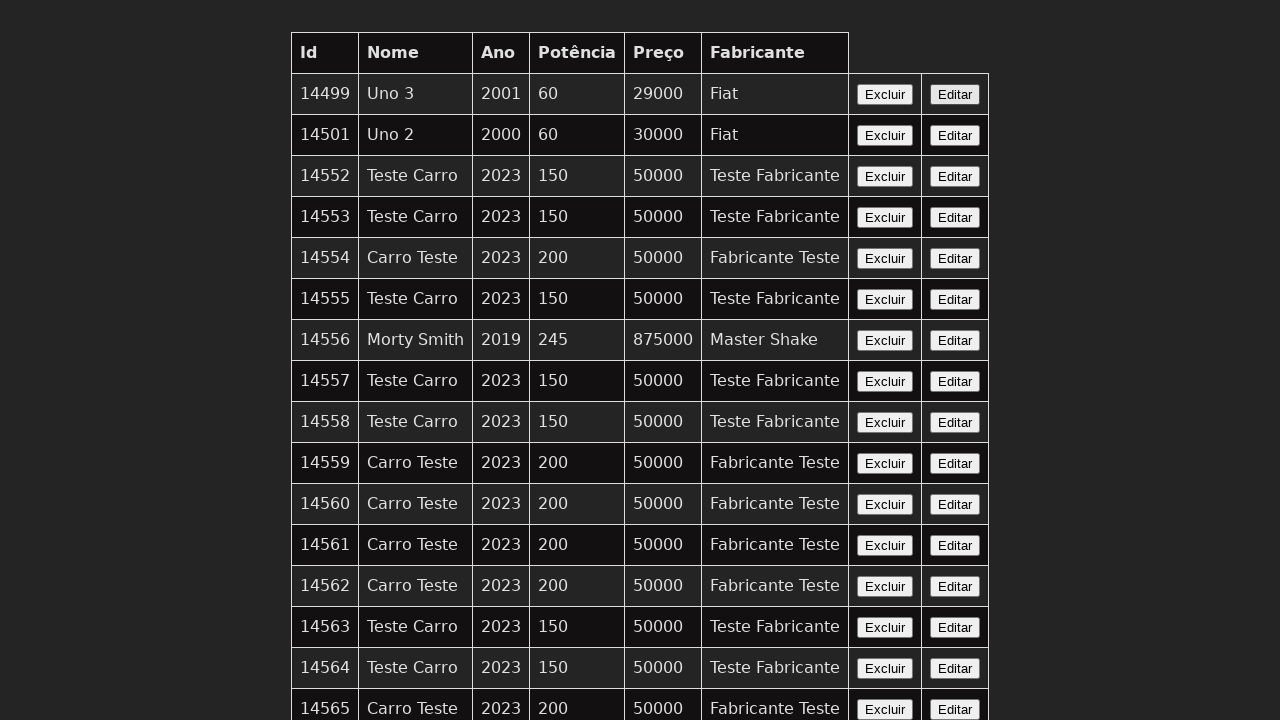

Cleared name field on input[name='nome']
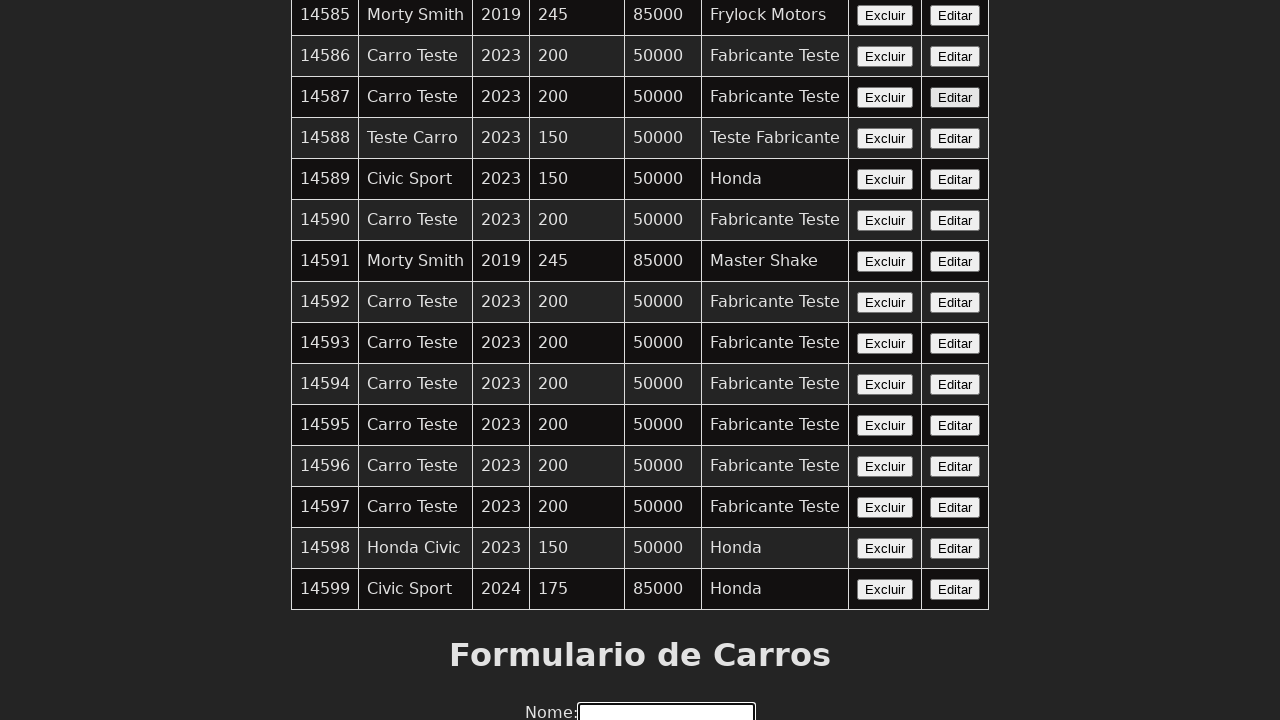

Filled name field with 'Carro Editado' on input[name='nome']
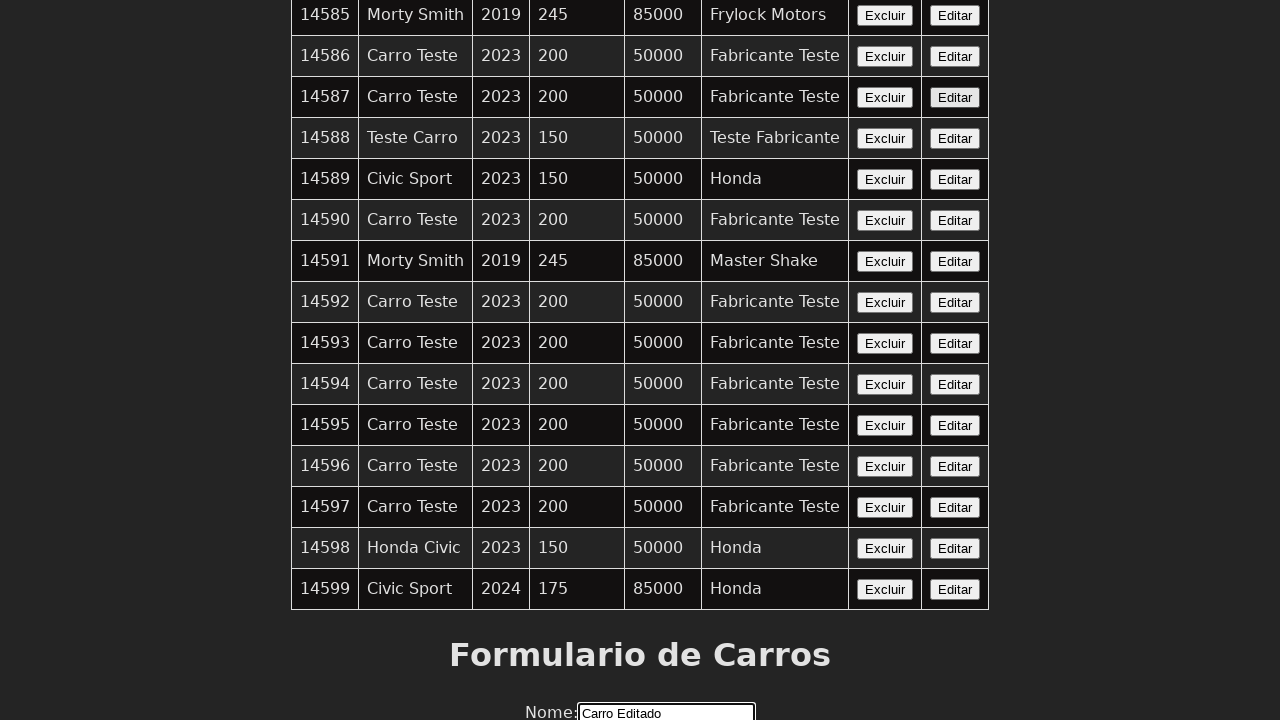

Cleared year field on input[name='ano']
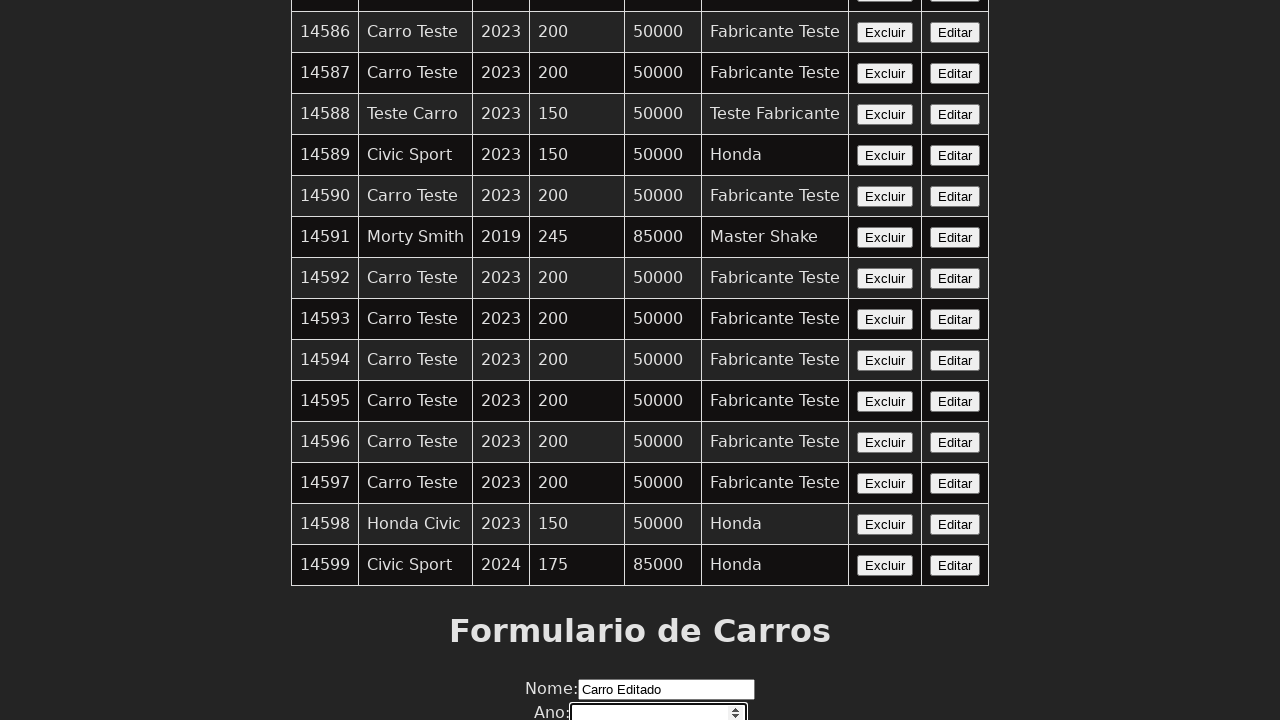

Filled year field with '2024' on input[name='ano']
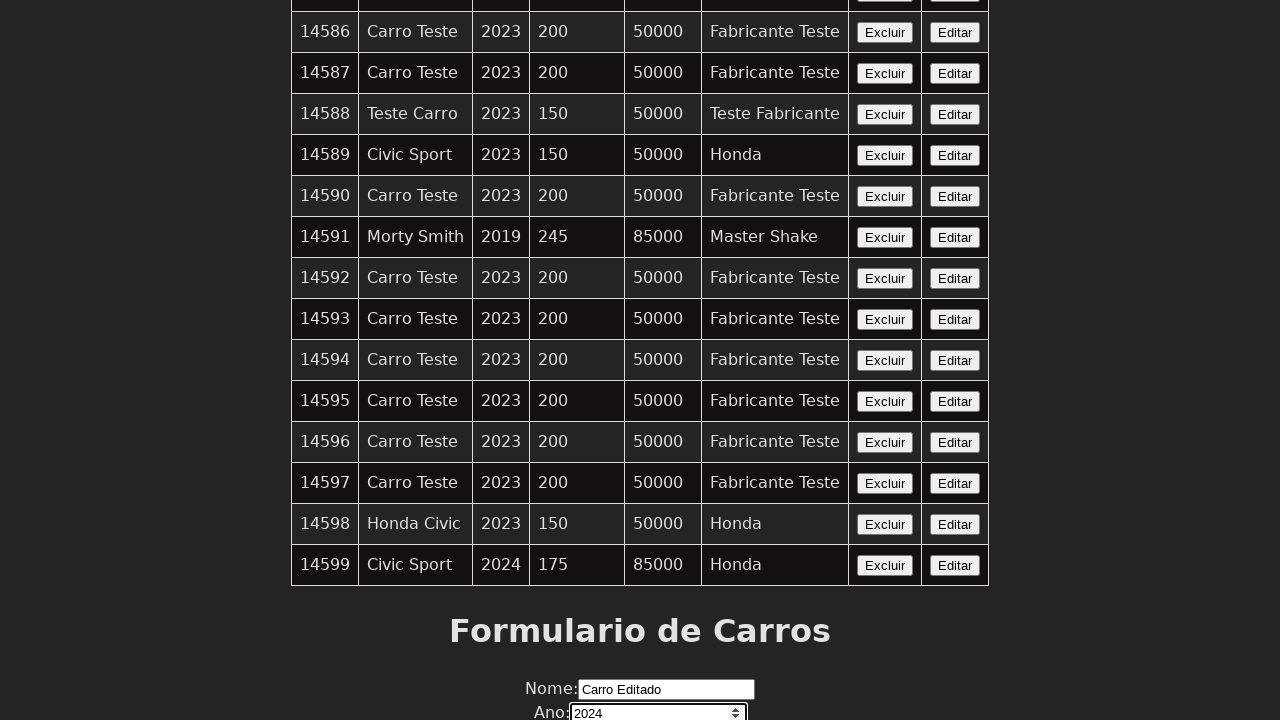

Cleared power field on input[name='potencia']
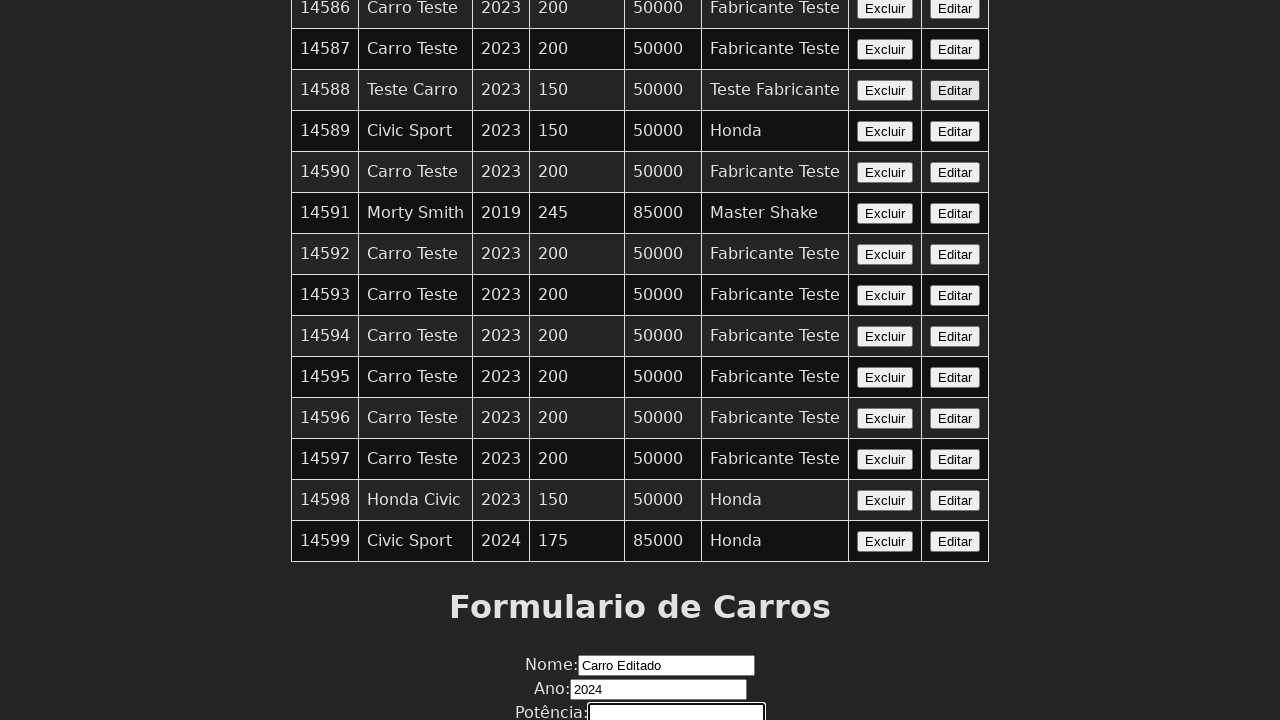

Filled power field with '180' on input[name='potencia']
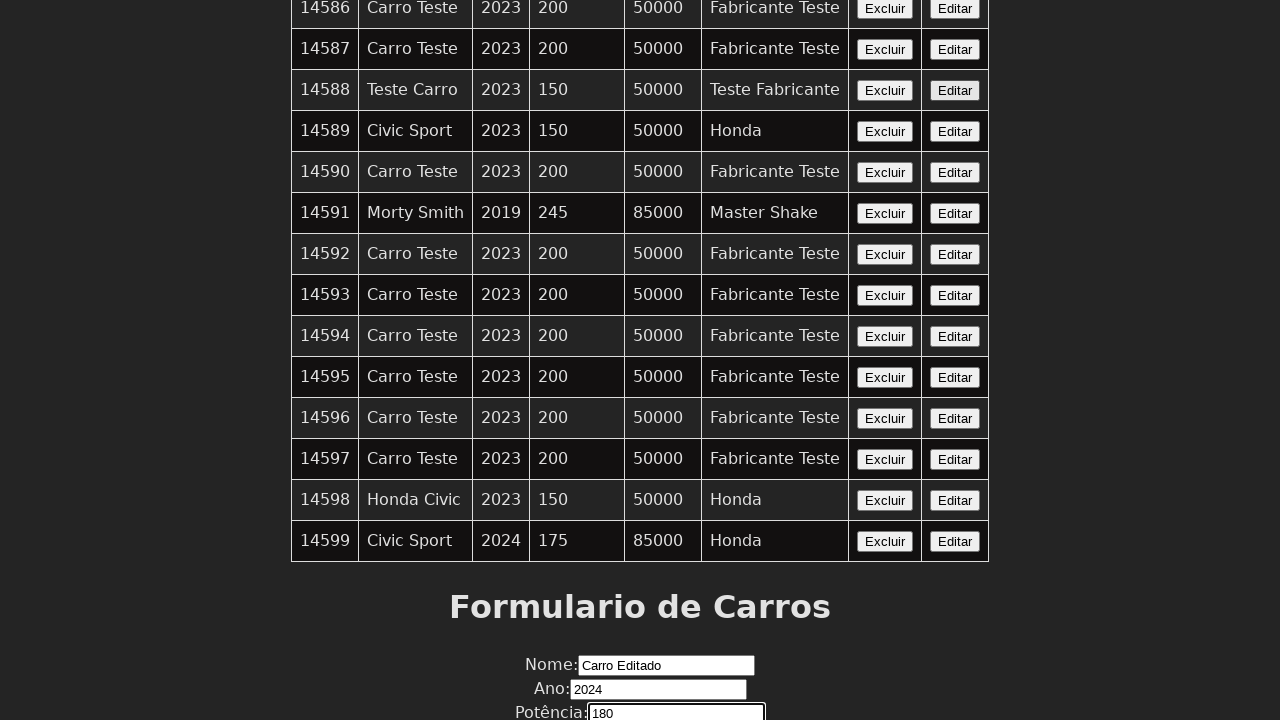

Cleared price field on input[name='preco']
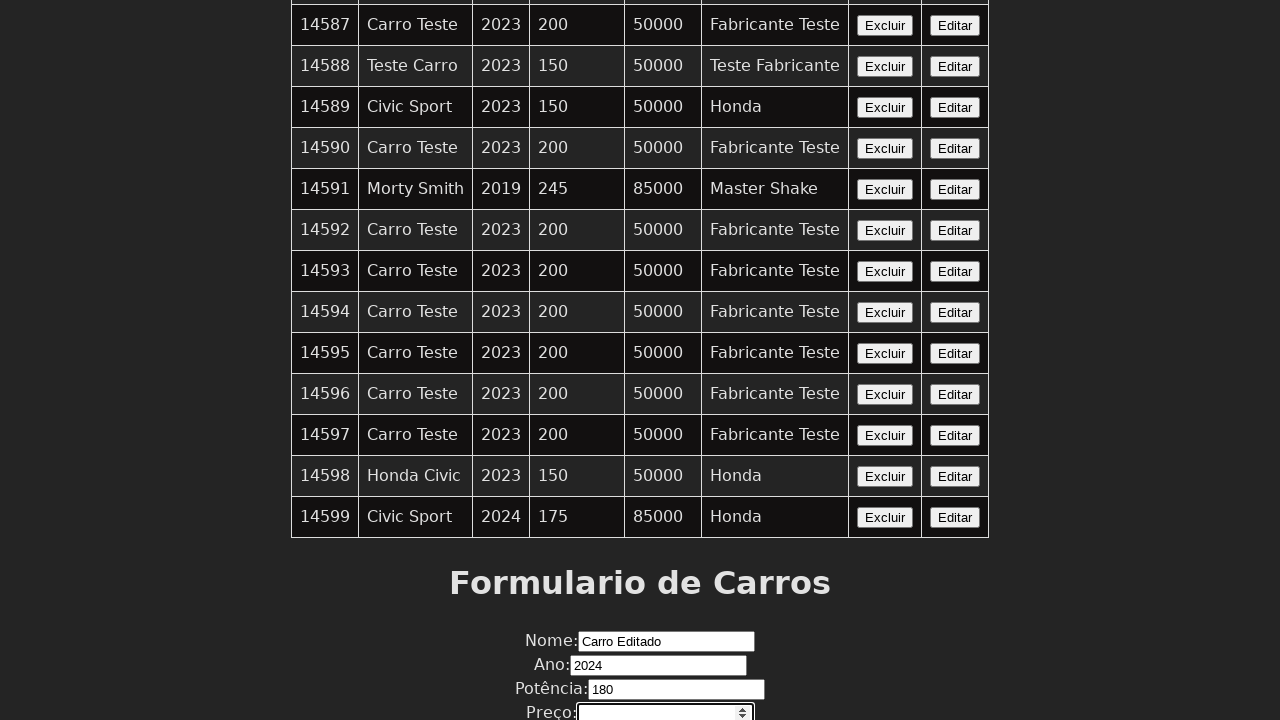

Filled price field with '60000' on input[name='preco']
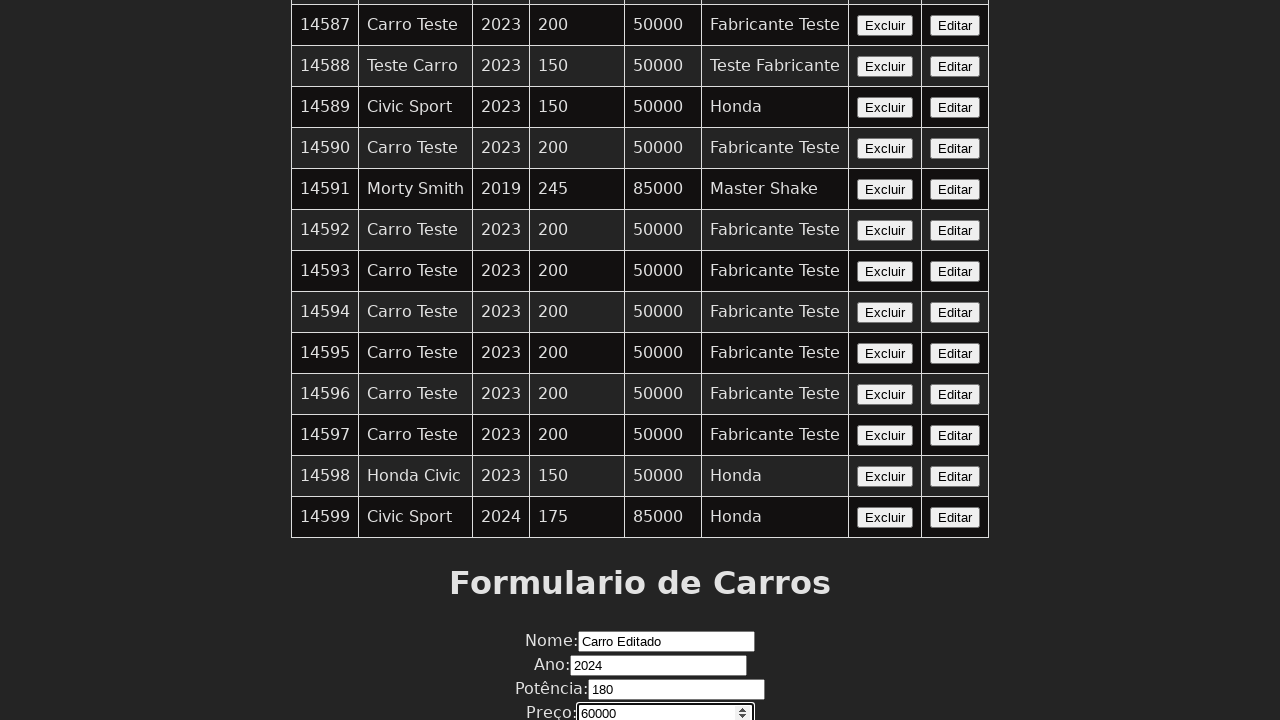

Cleared manufacturer field on input[name='fabricante']
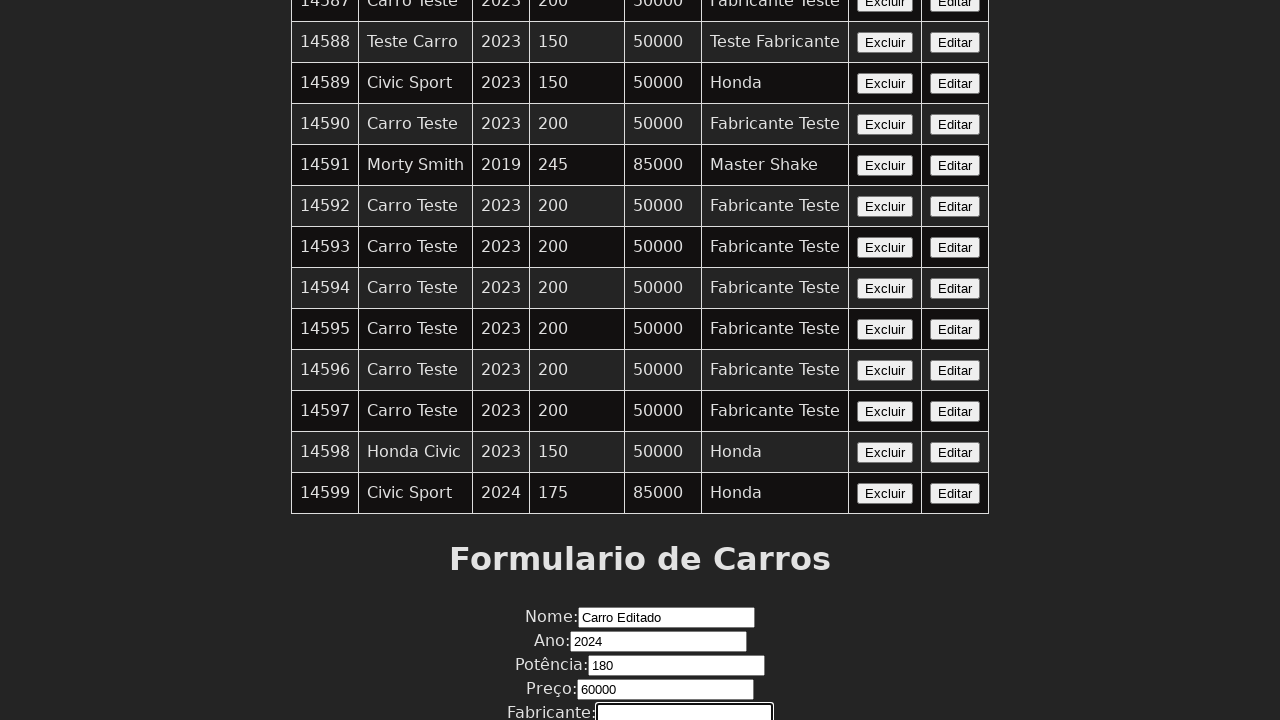

Filled manufacturer field with 'Fabricante Editado' on input[name='fabricante']
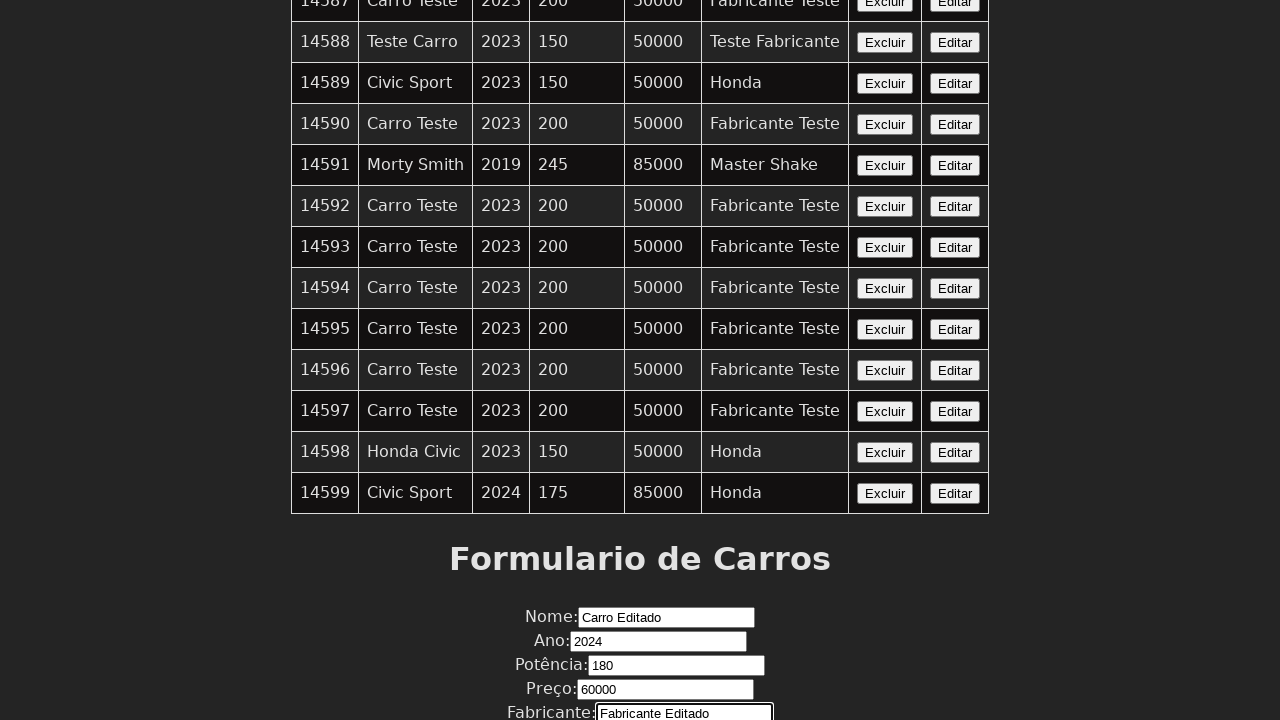

Clicked Edit button to submit form with new values at (955, 94) on button:has-text('Editar')
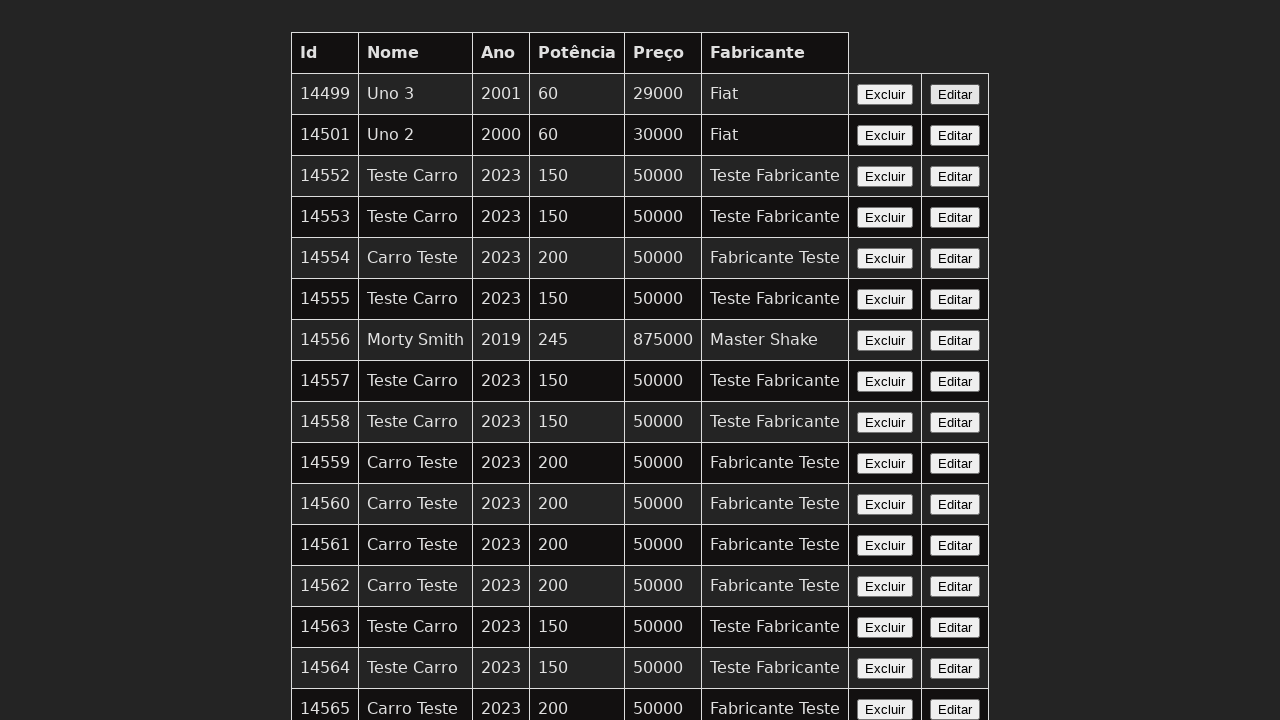

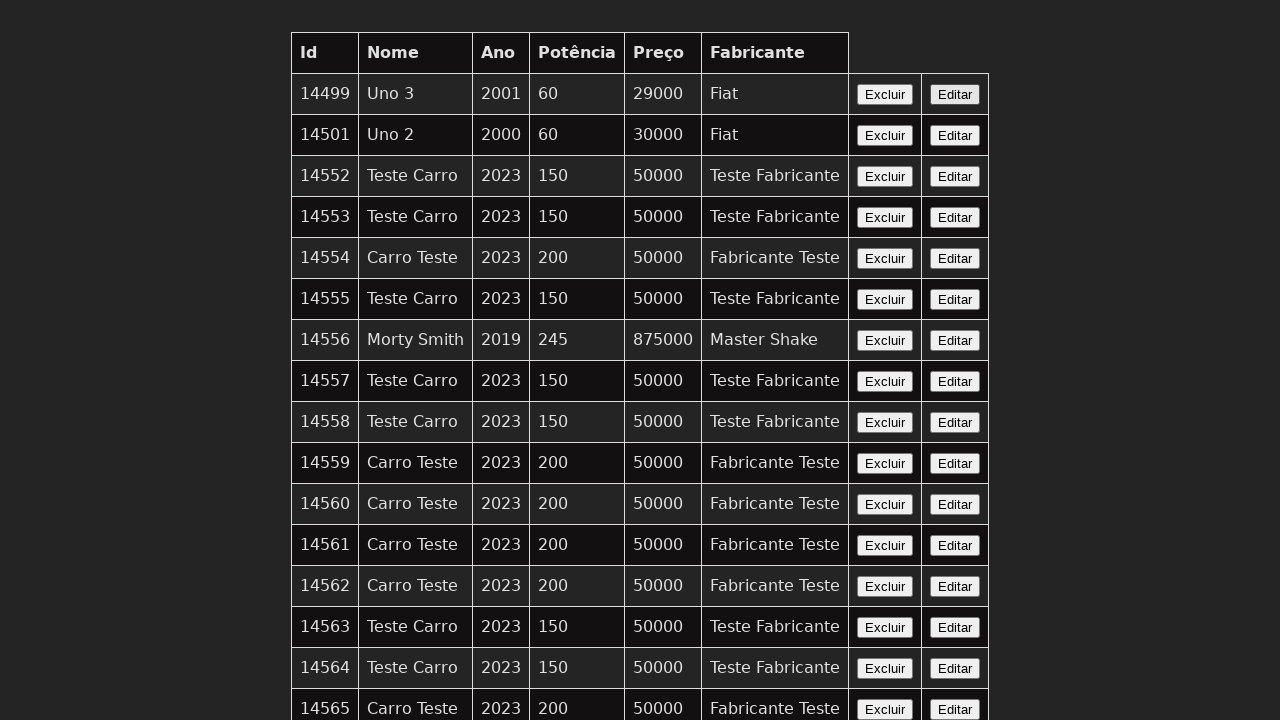